Tests file upload functionality by selecting a file and uploading it, then verifies the success message

Starting URL: https://the-internet.herokuapp.com/upload

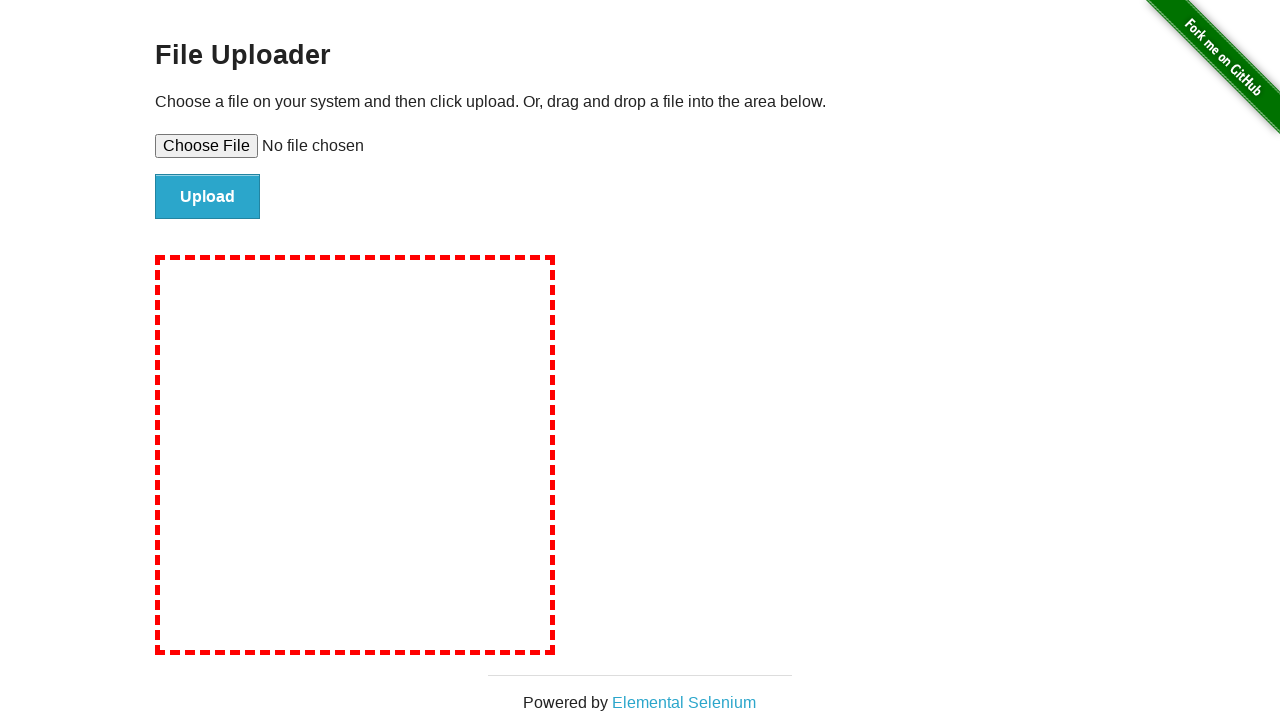

Set input file with test.txt containing sample content
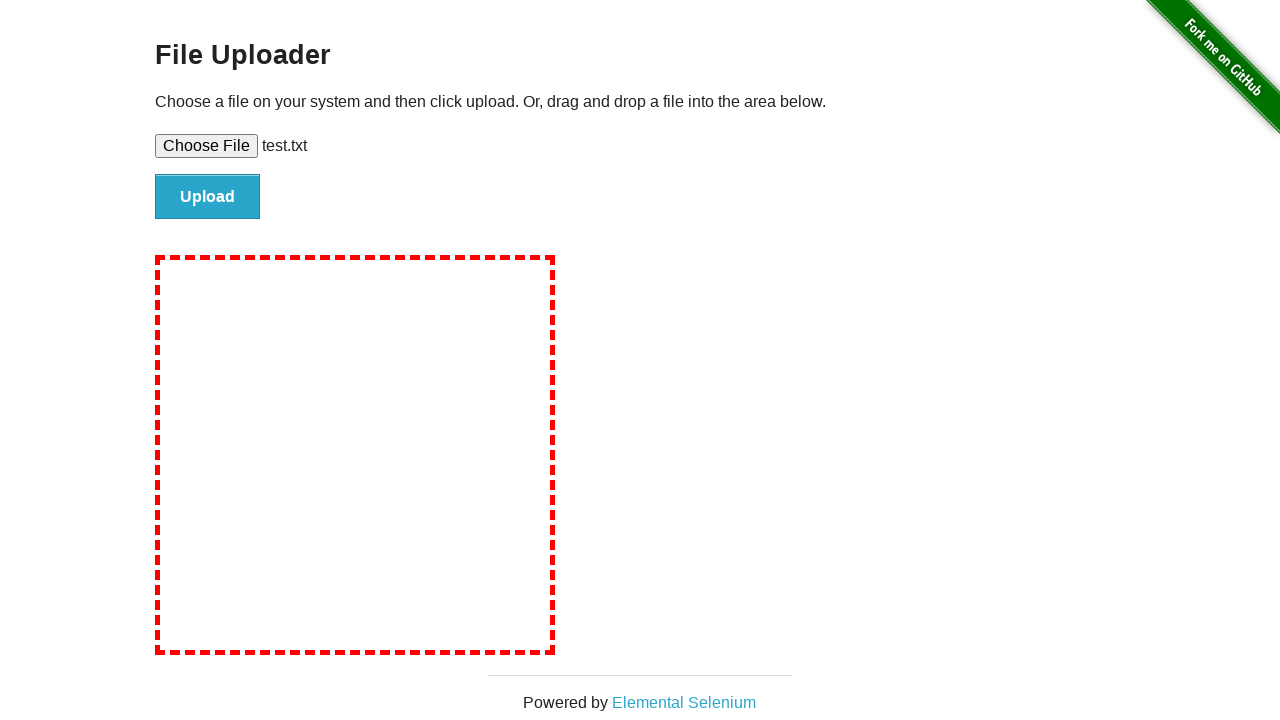

Clicked the file upload button at (208, 197) on #file-submit
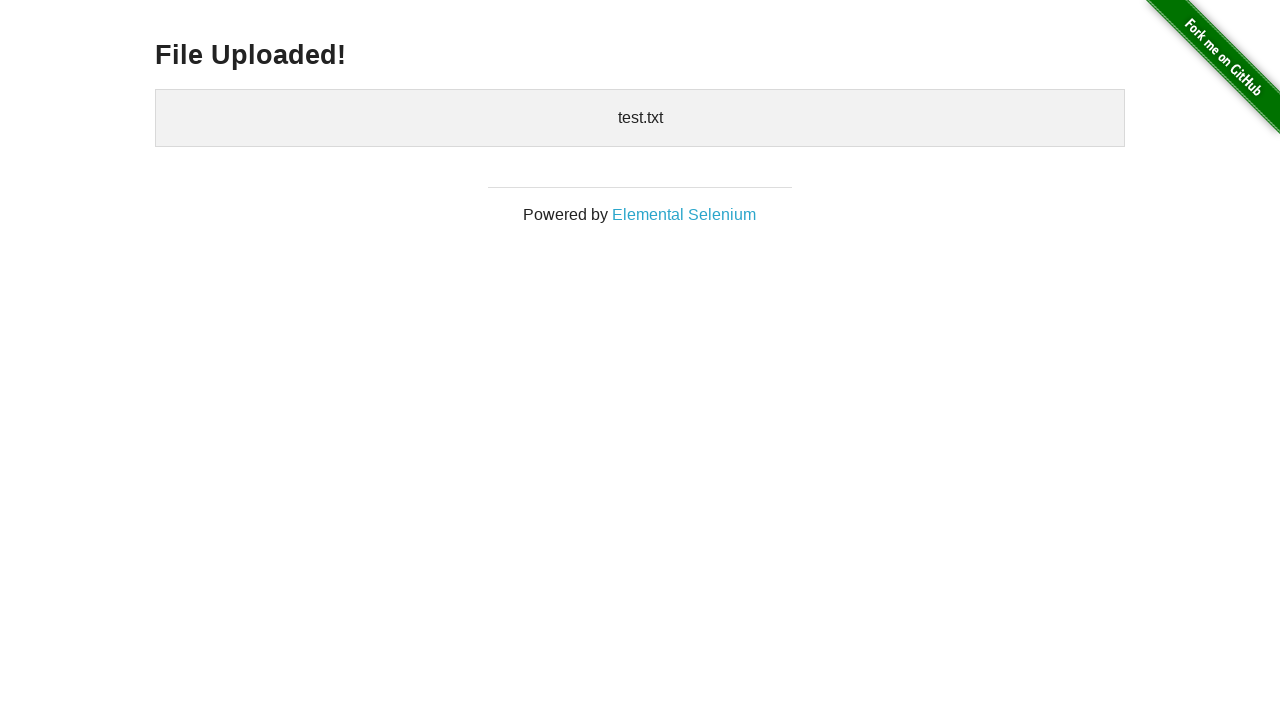

File upload success message appeared
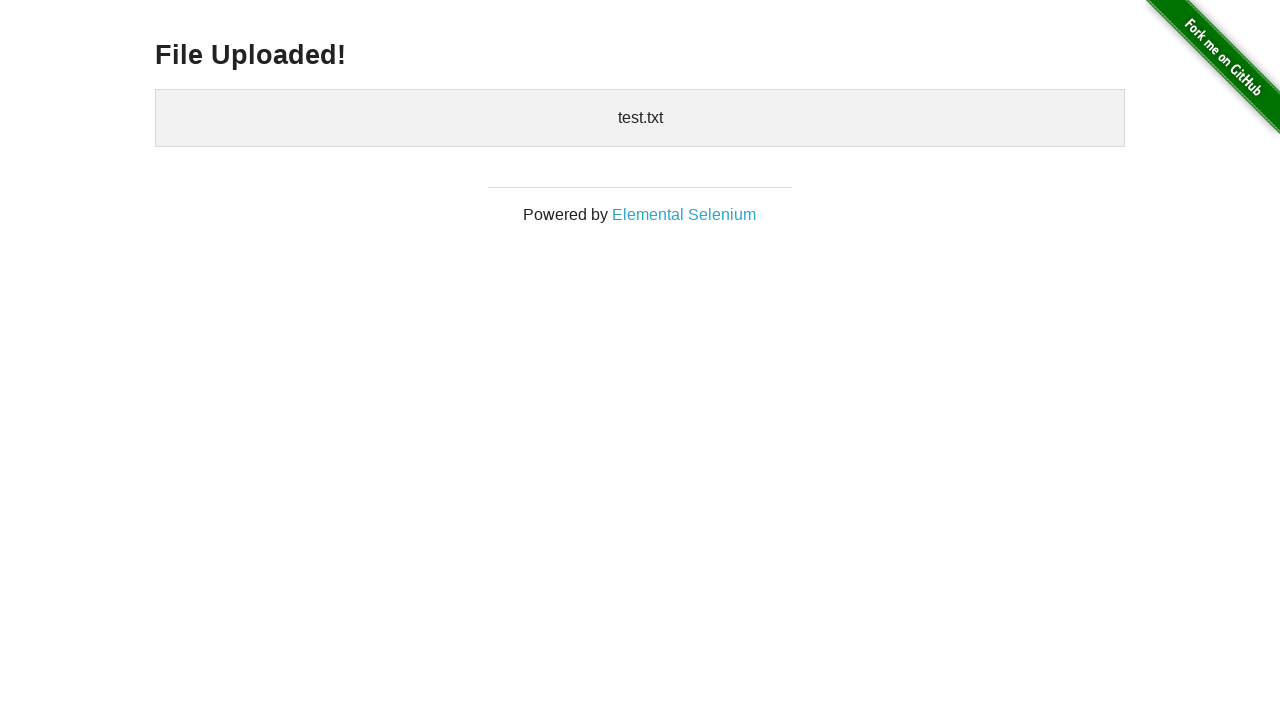

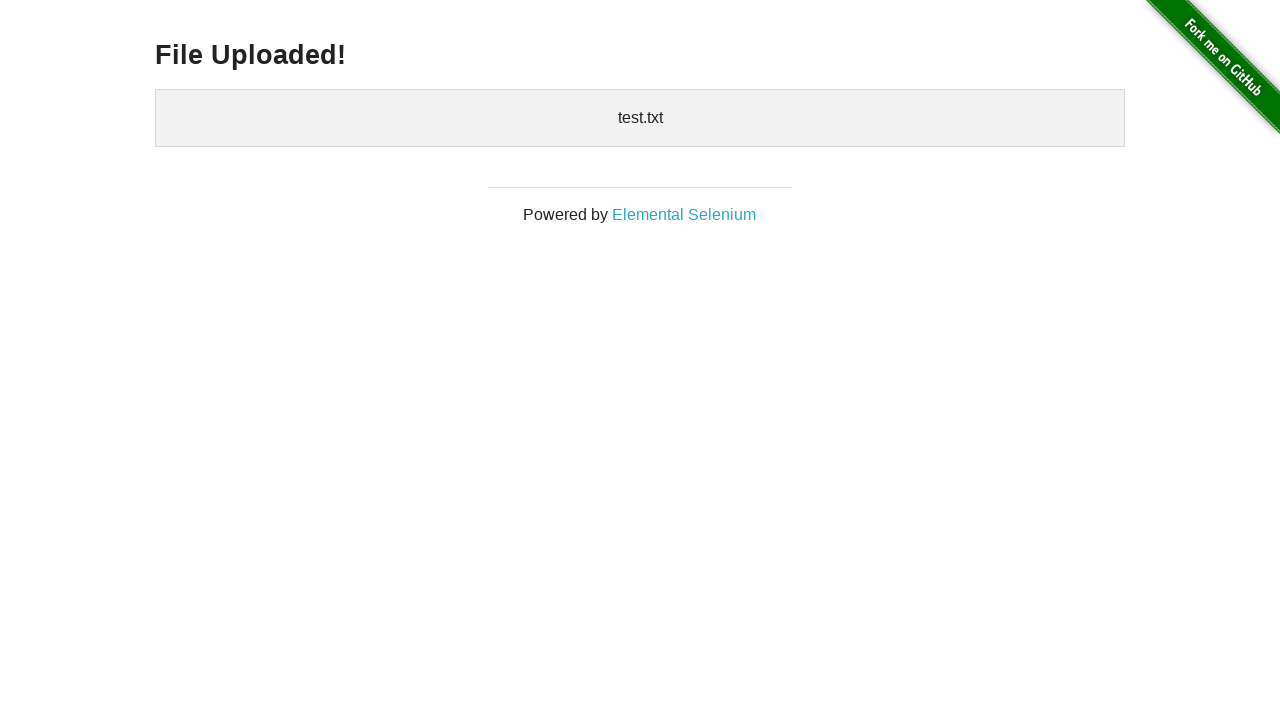